Tests dismissing a JavaScript confirm dialog by clicking the second alert button, verifying the confirm text, dismissing it, and verifying the cancel result

Starting URL: https://the-internet.herokuapp.com/javascript_alerts

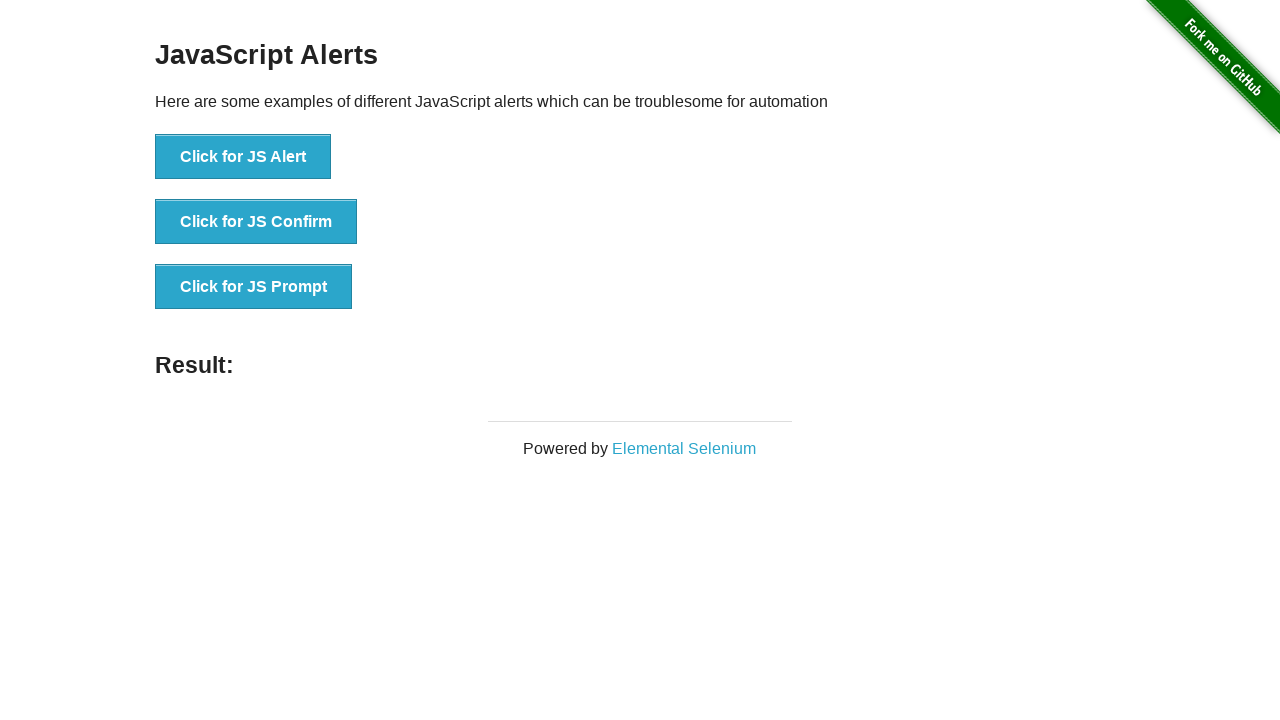

Clicked the confirm dialog button at (256, 222) on button[onclick='jsConfirm()']
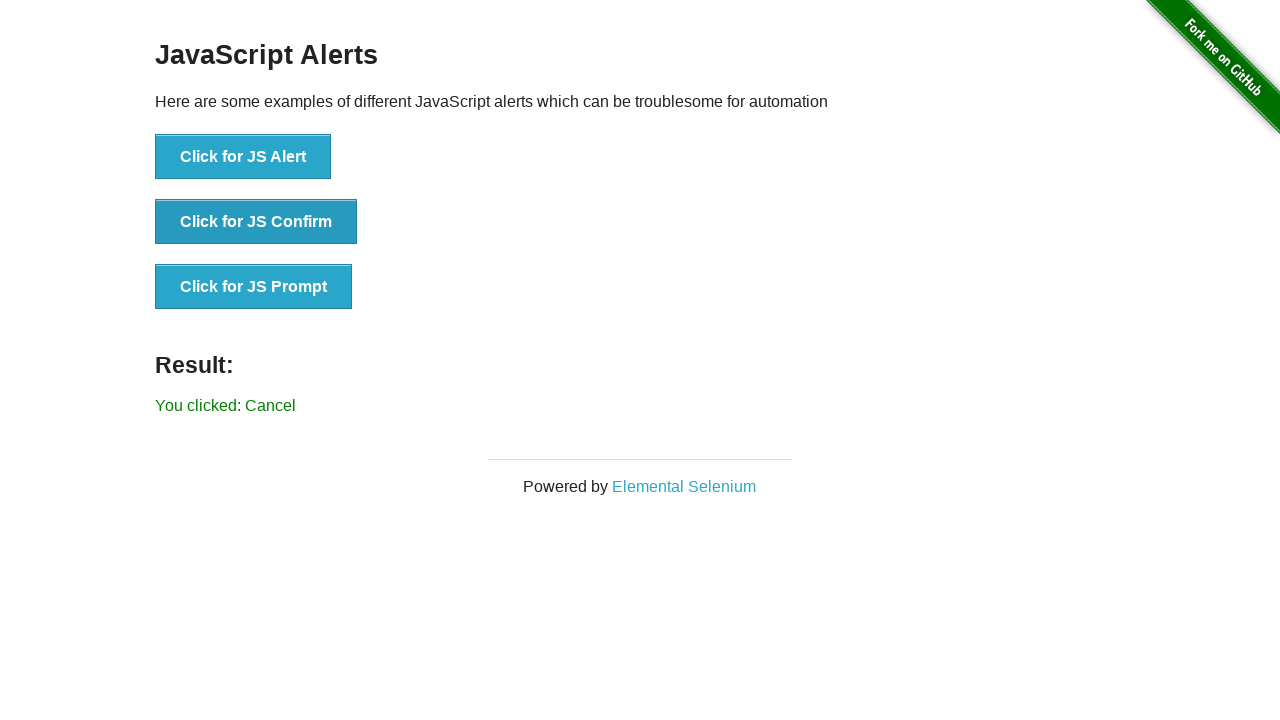

Set up dialog handler to dismiss the confirm dialog
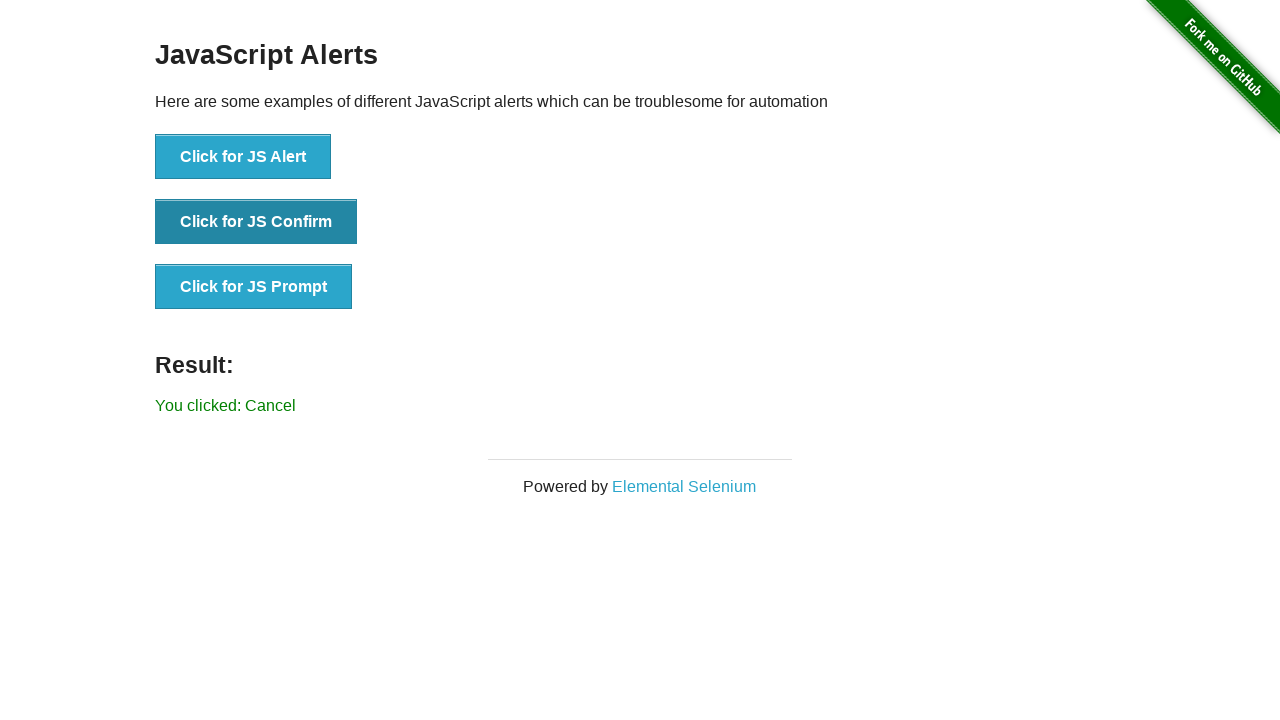

Verified cancel result displayed after dismissing confirm dialog
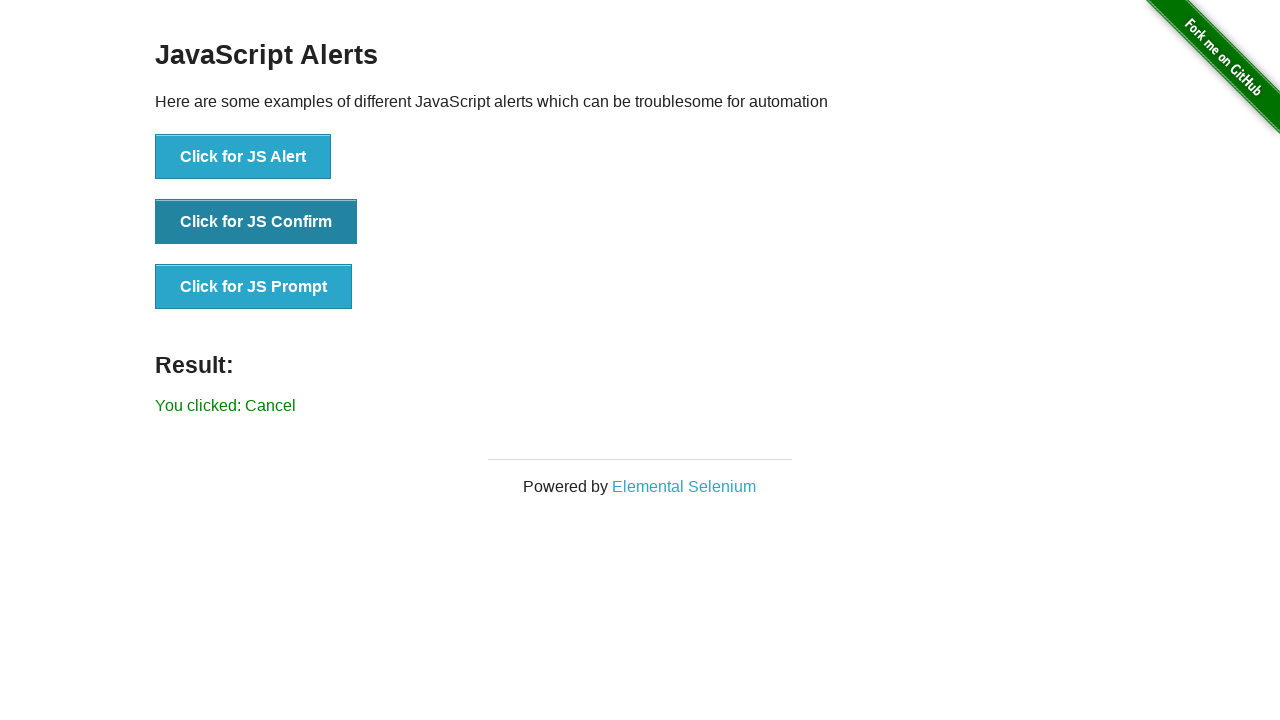

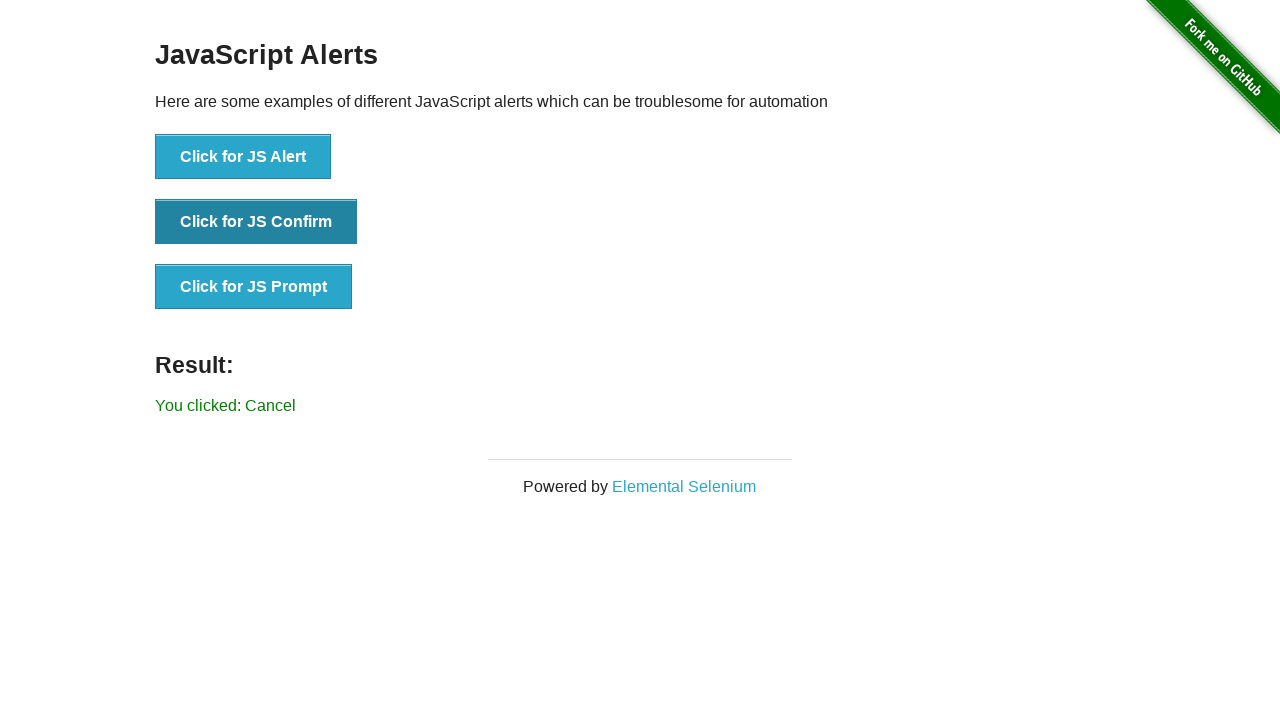